Navigates to Honda 2 Wheelers India website and verifies the page loads successfully

Starting URL: https://www.honda2wheelersindia.com/

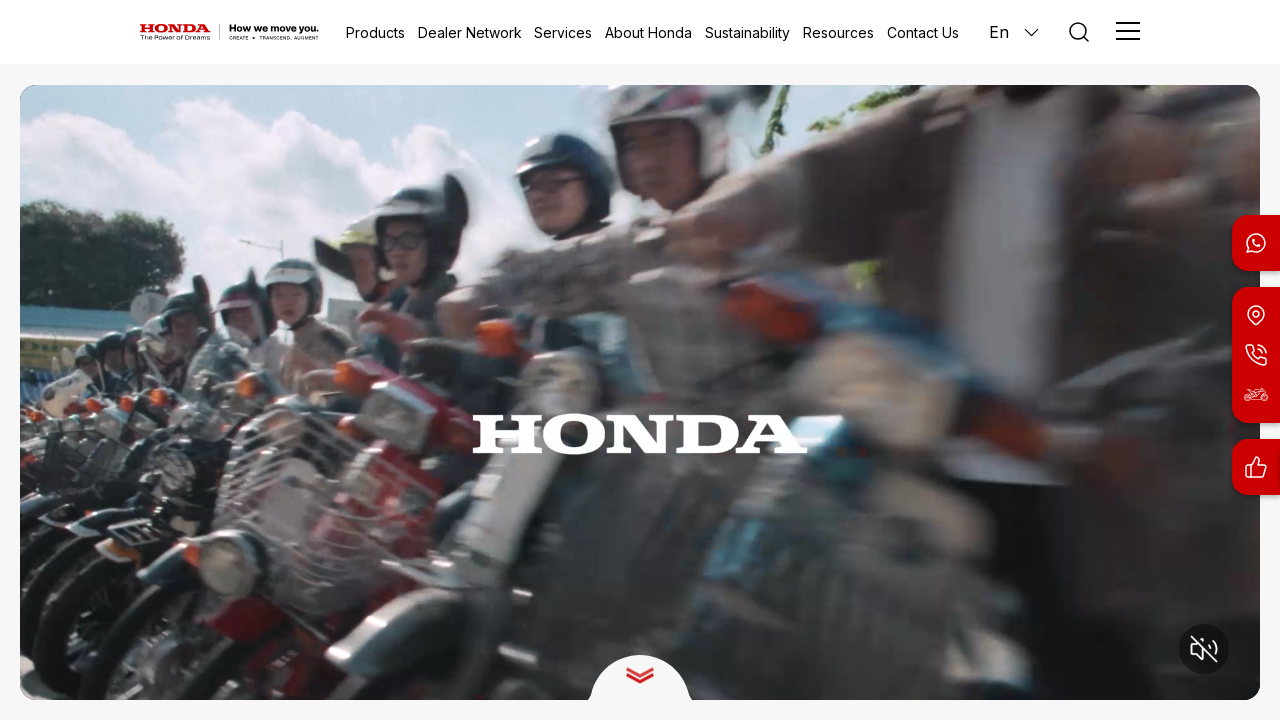

Waited for page DOM to be fully loaded
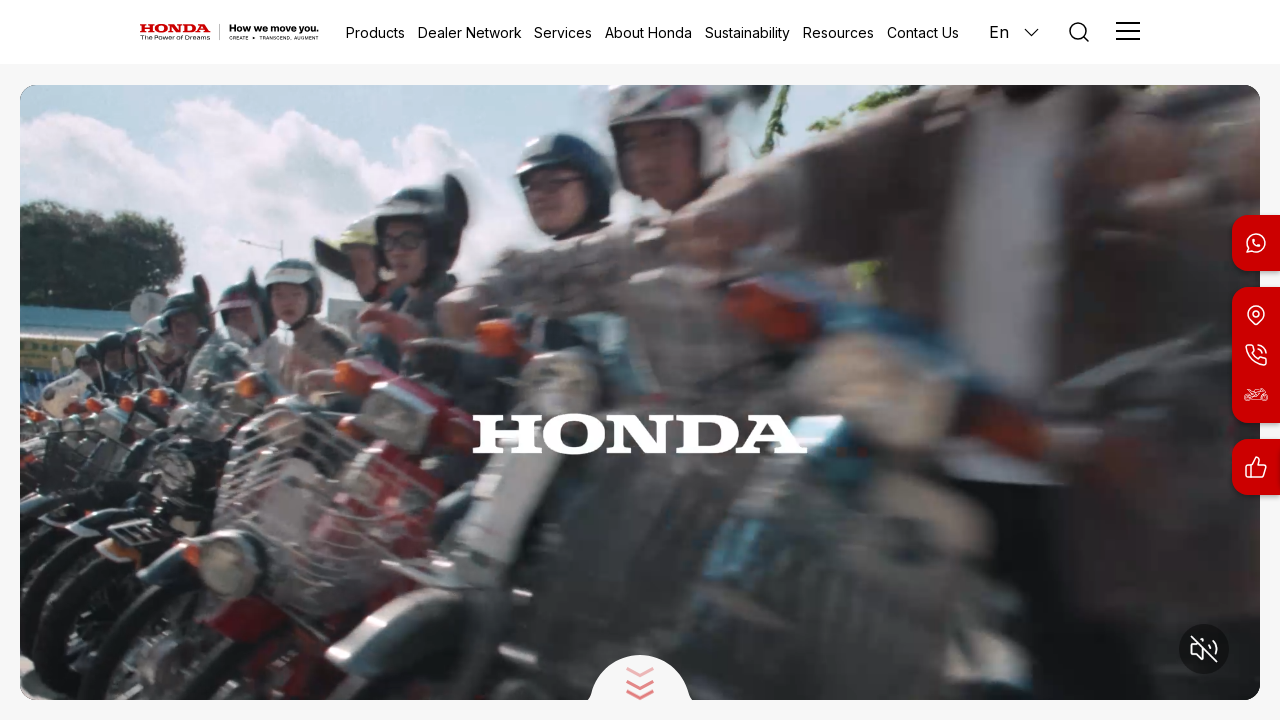

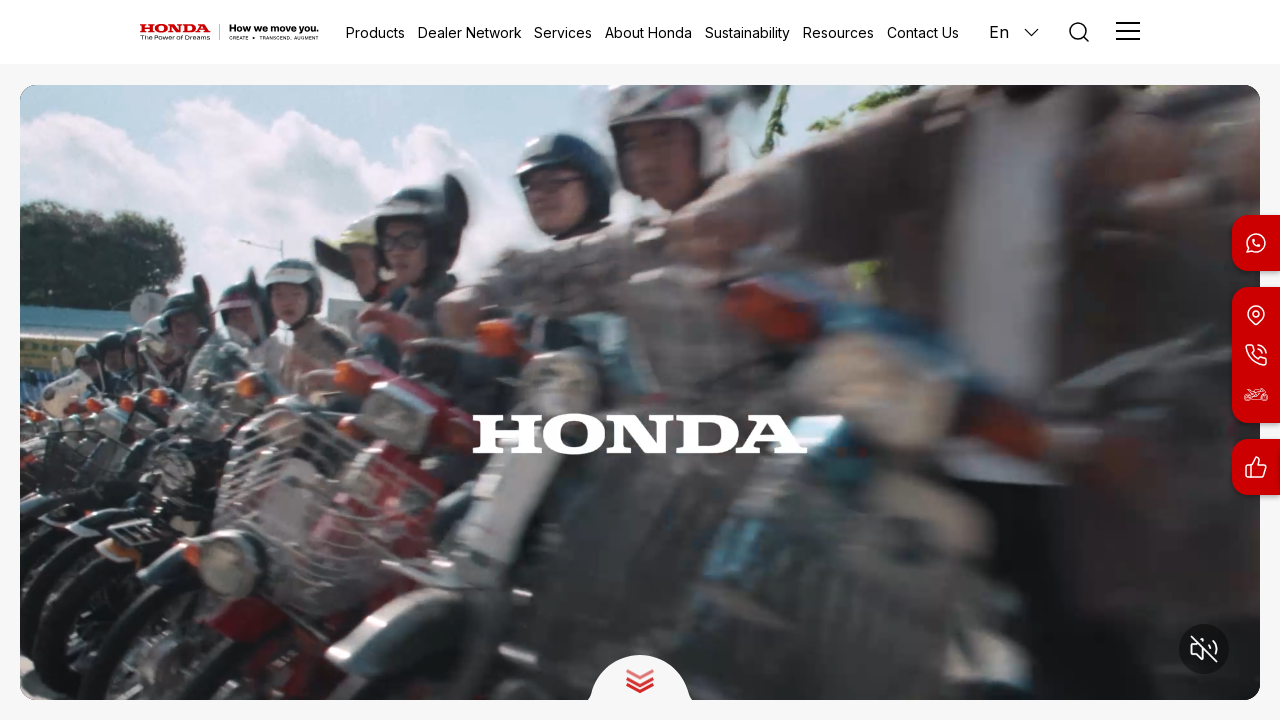